Tests link handling on the Salesforce login page by clicking the "Forgot Your Password?" link and verifying navigation, then checking if the "Need Help Logging" link is displayed and enabled.

Starting URL: https://login.salesforce.com/?locale=in

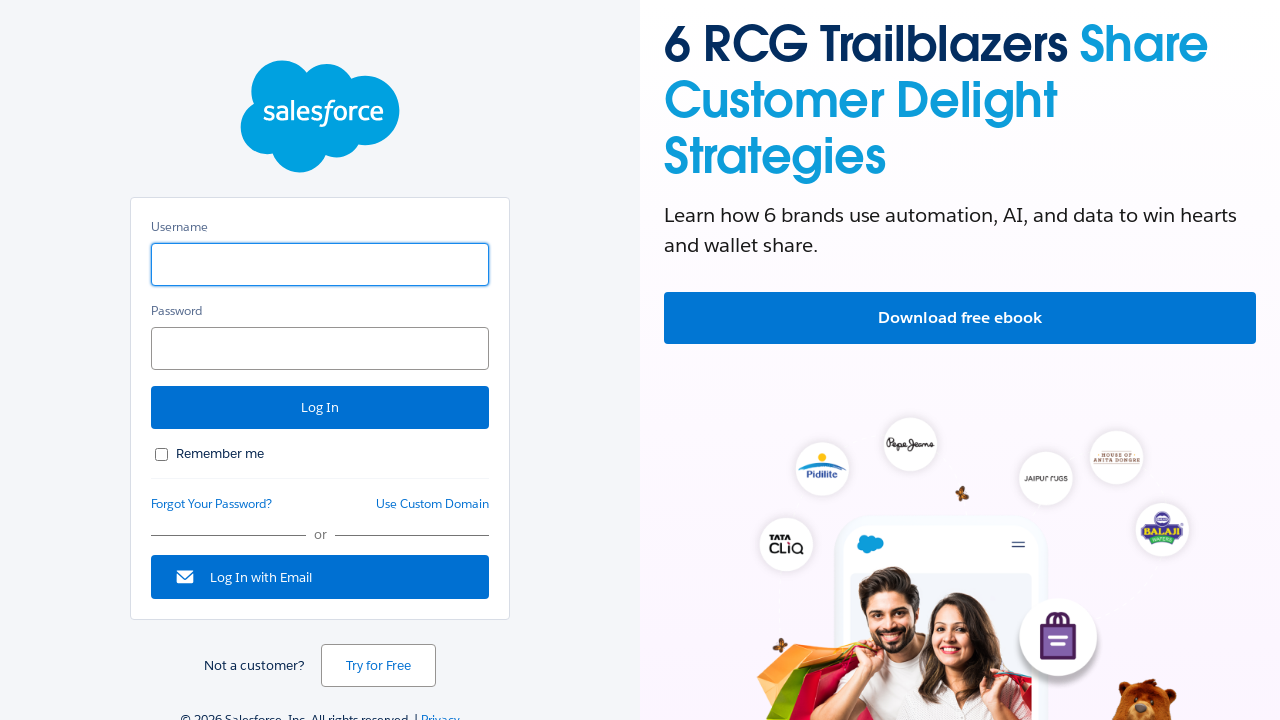

Waited for page to load (domcontentloaded)
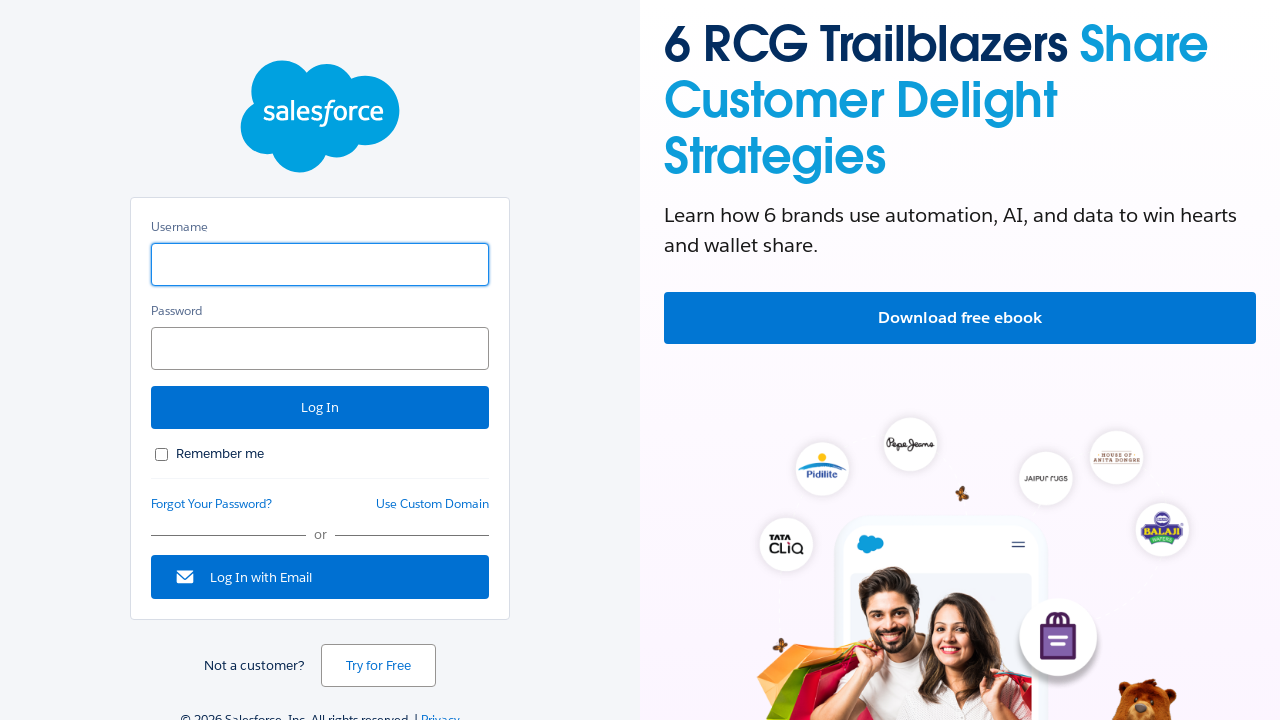

Located 'Forgot Your Password?' link
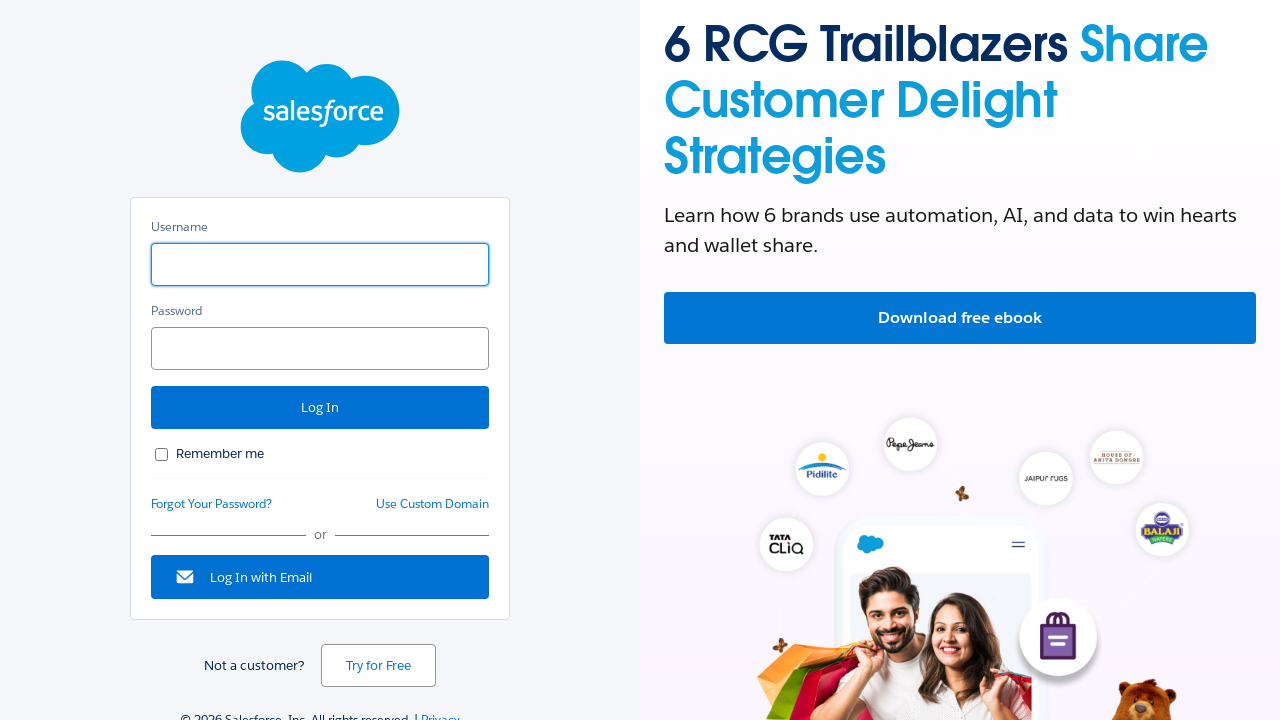

'Forgot Your Password?' link is now visible
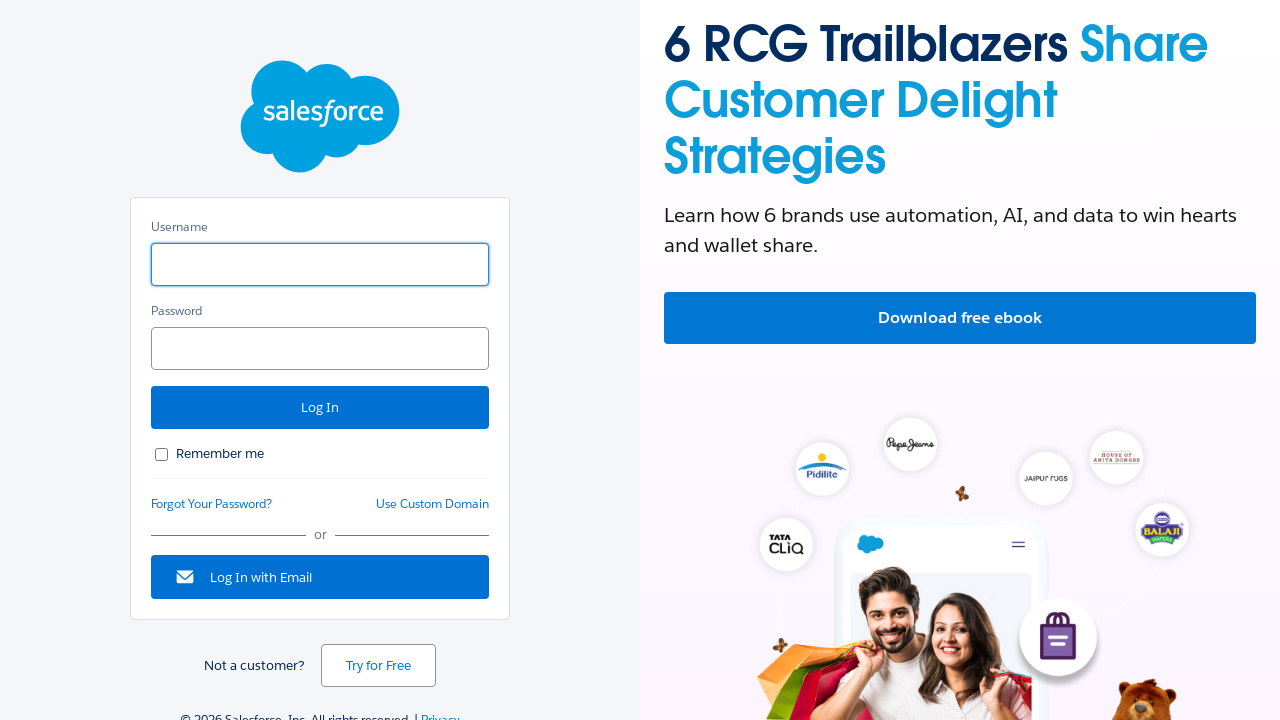

Clicked 'Forgot Your Password?' link at (212, 504) on text=Forgot Your Password?
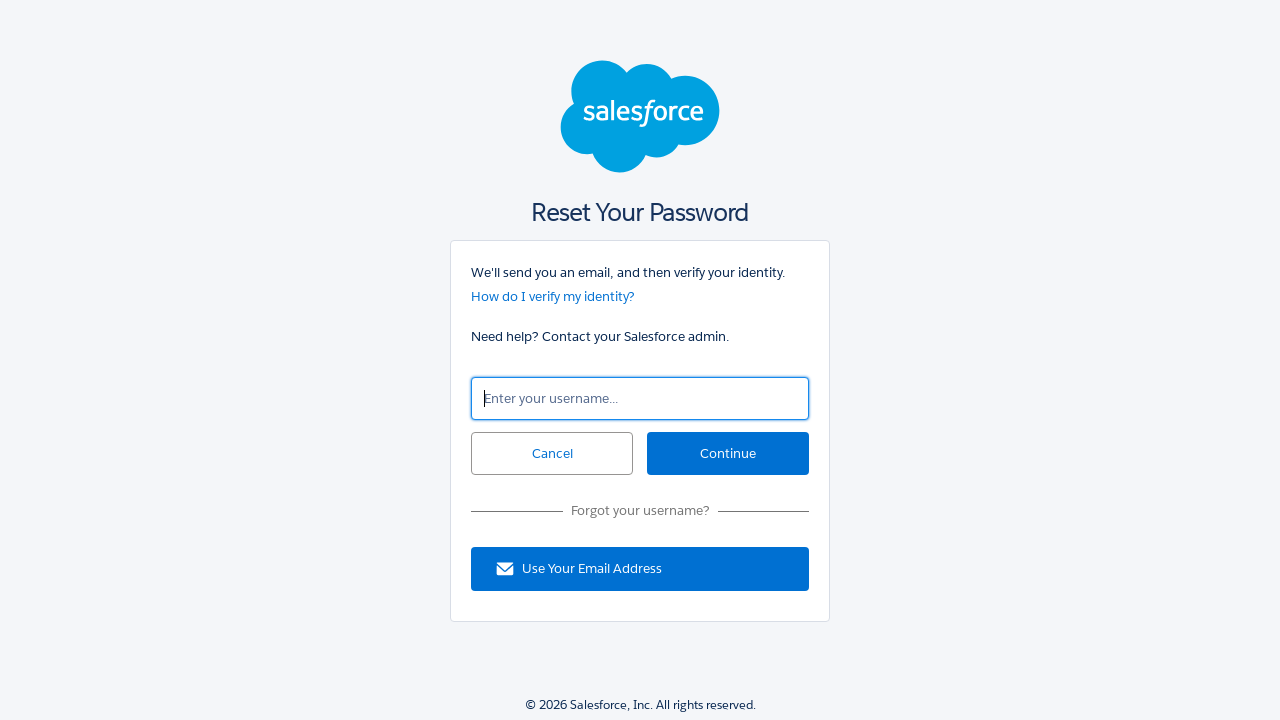

Waited for page navigation to complete
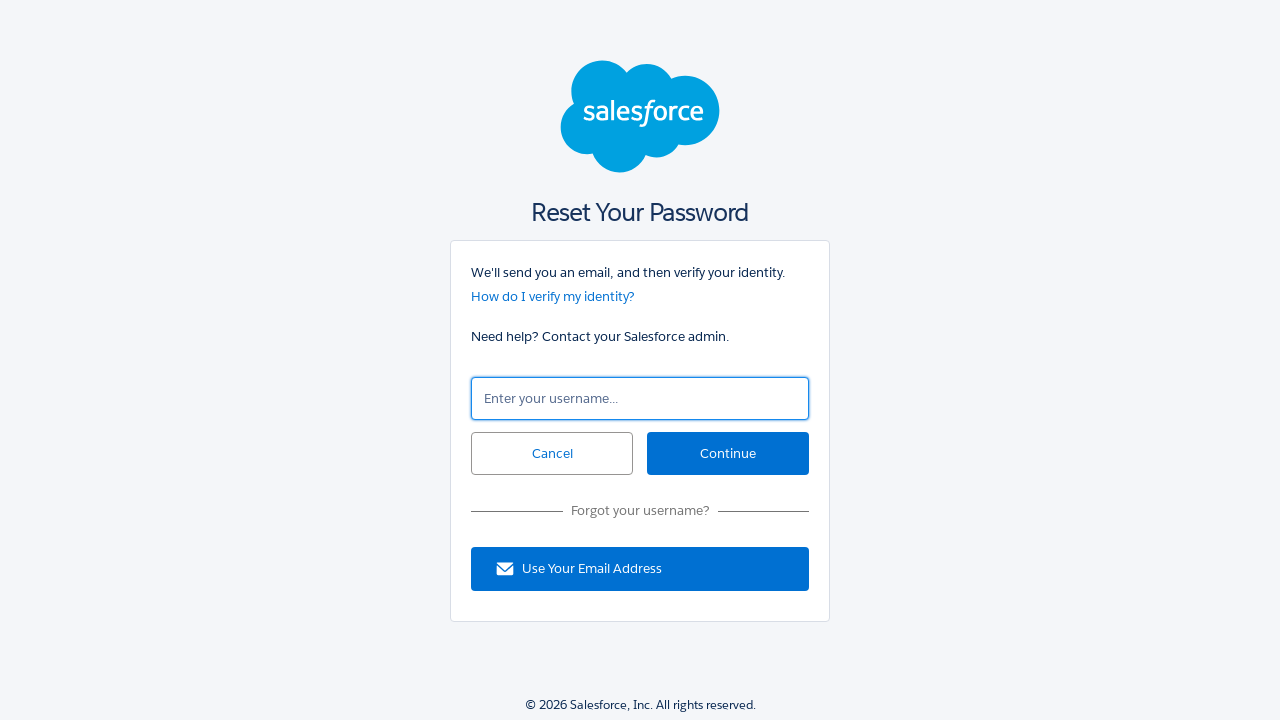

Verified navigation to forgot password page
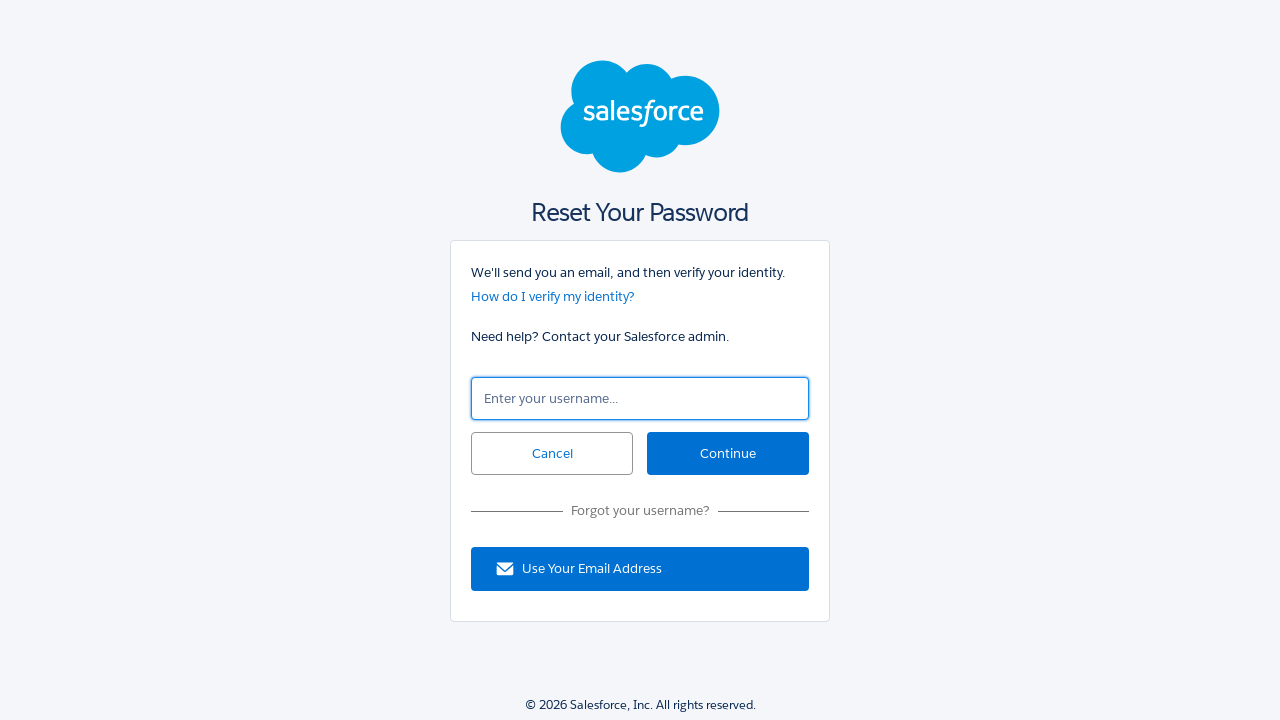

Located 'Need Help Logging' link on forgot password page
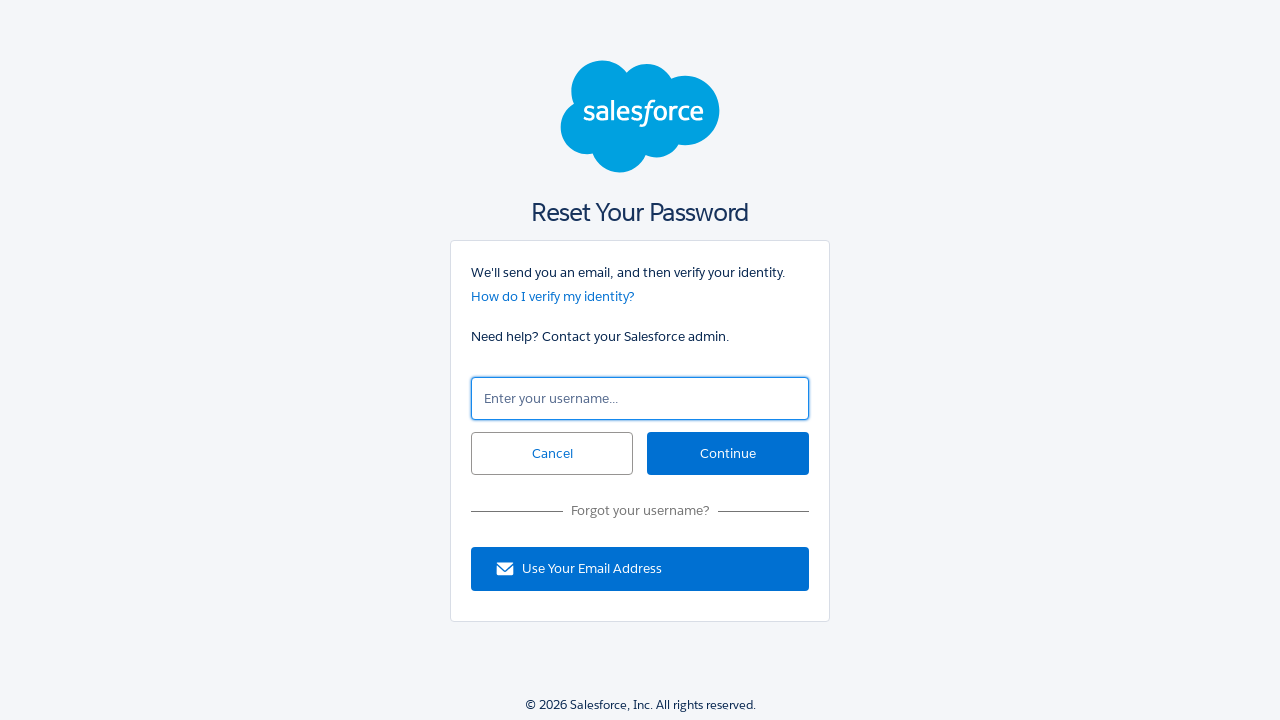

Checked if 'Need Help Logging' link is visible: False
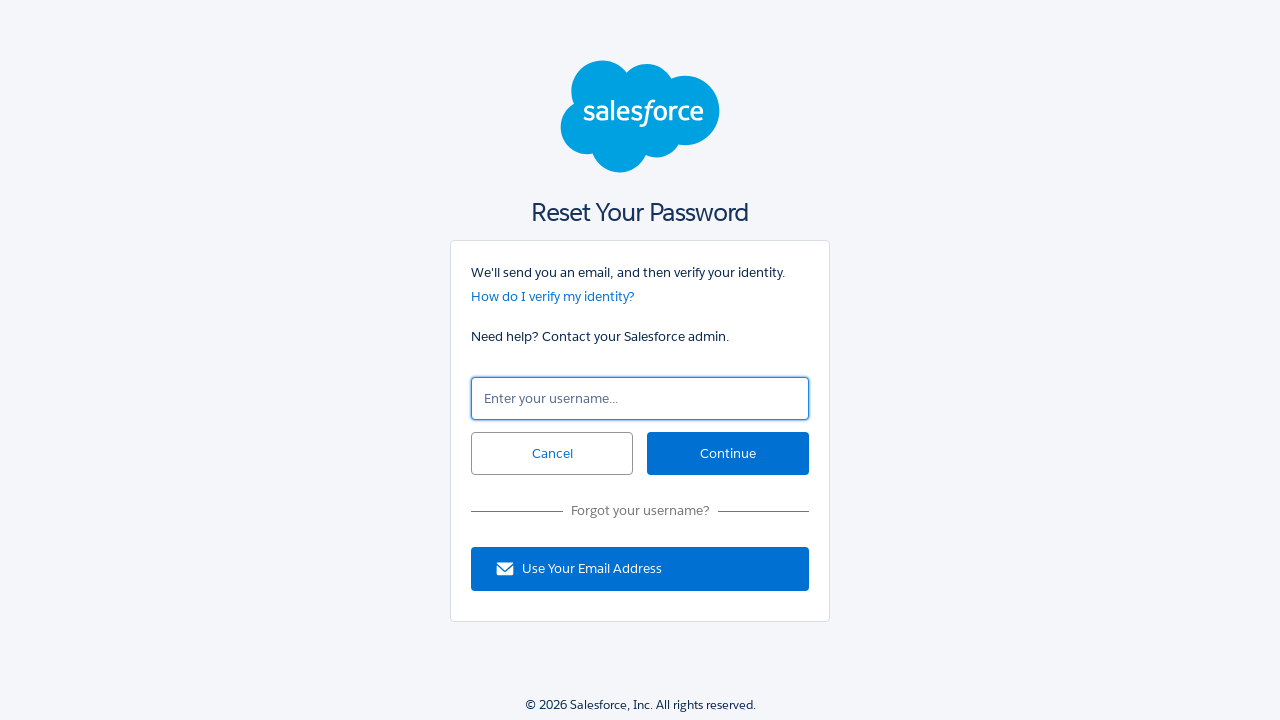

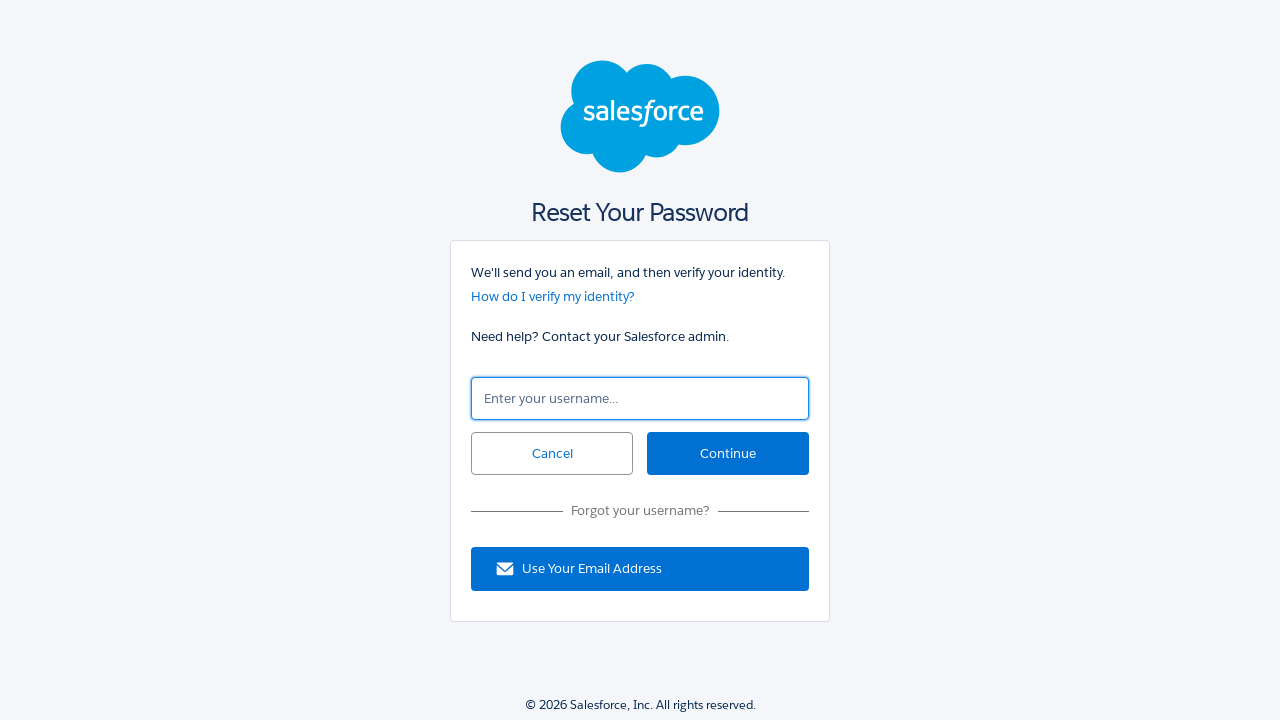